Tests the Disappearing Elements page by navigating via link click, verifying the header, then directly navigating to the page and refreshing

Starting URL: https://the-internet.herokuapp.com/

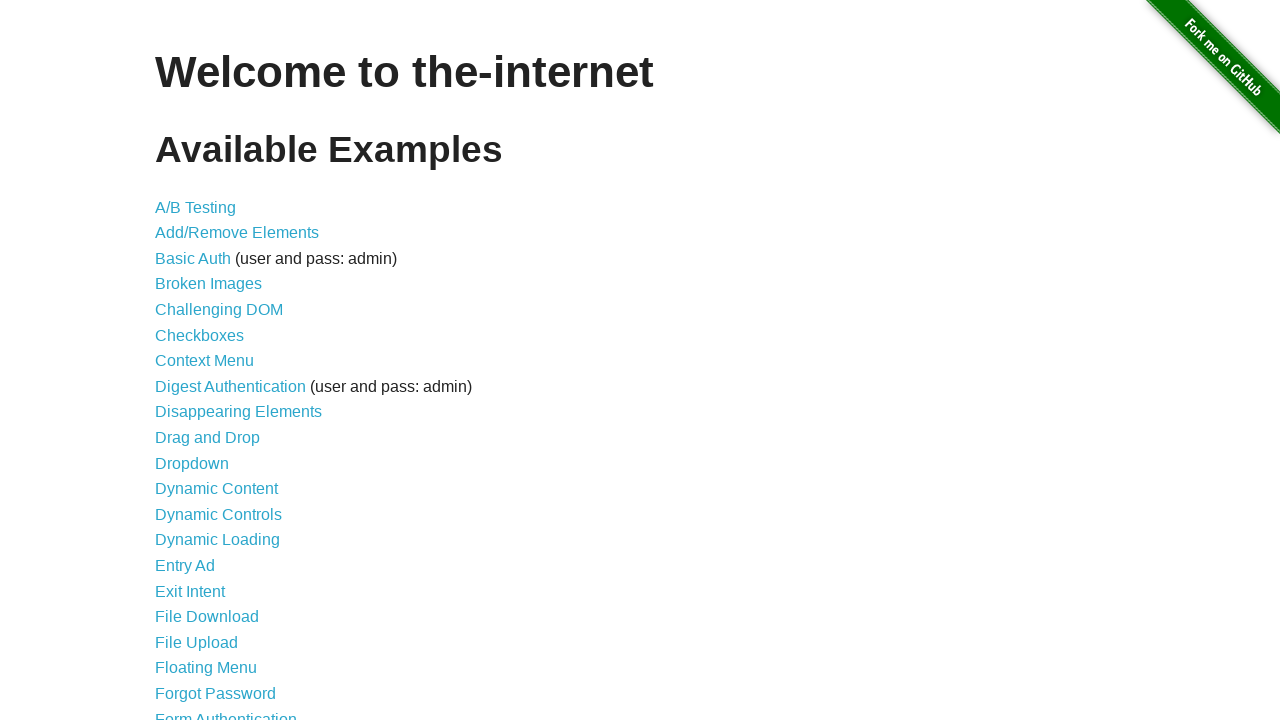

Clicked on Disappearing Elements link at (238, 412) on text=Disappearing Elements
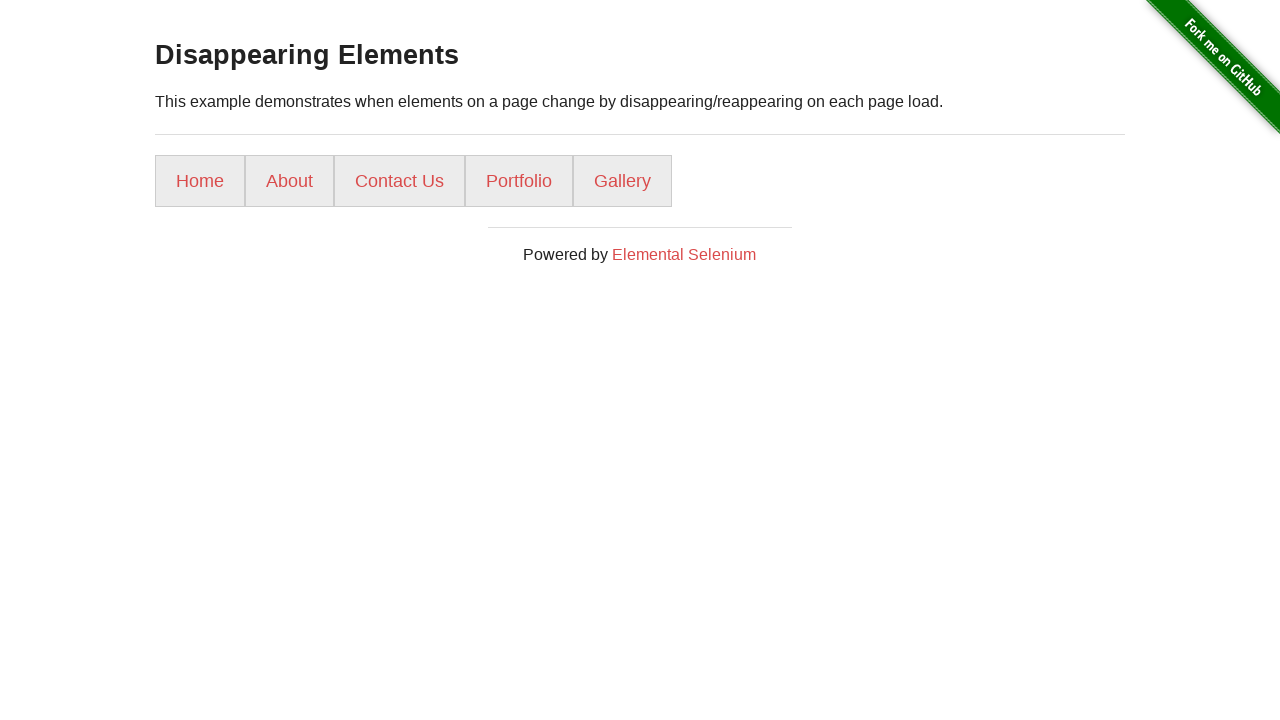

Verified page header is 'Disappearing Elements'
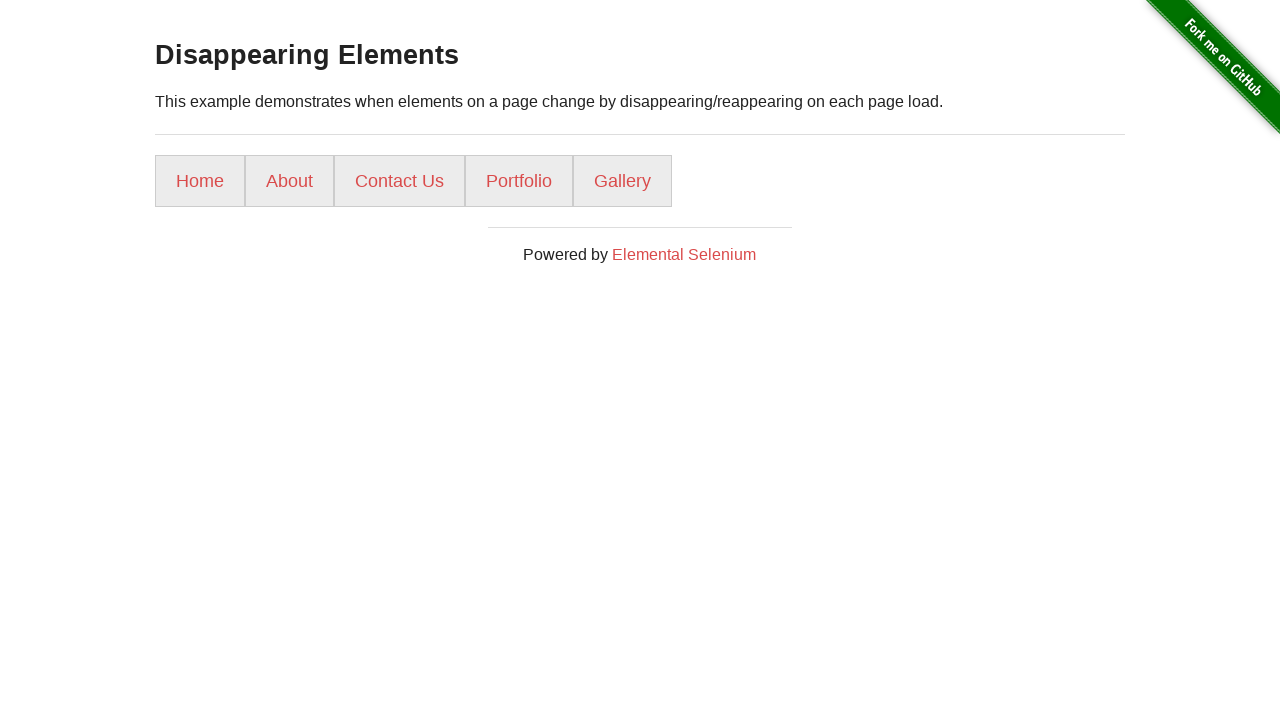

Navigated directly to disappearing elements page
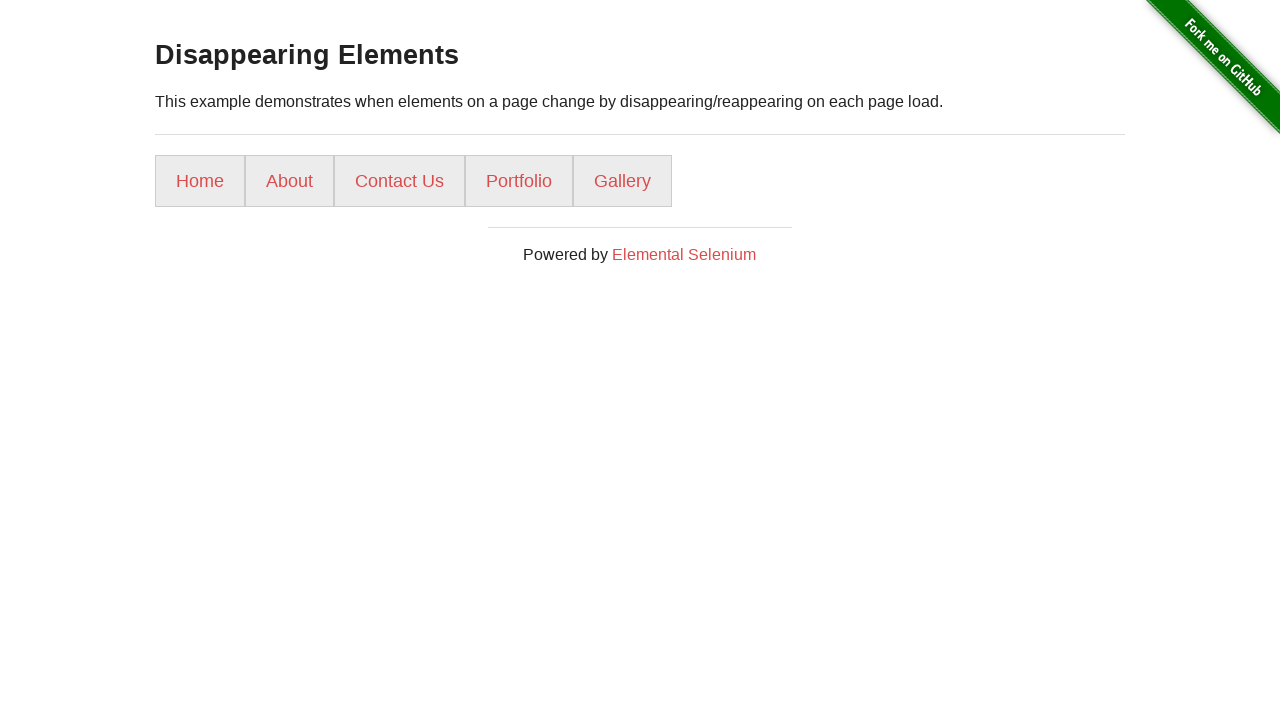

Refreshed the page
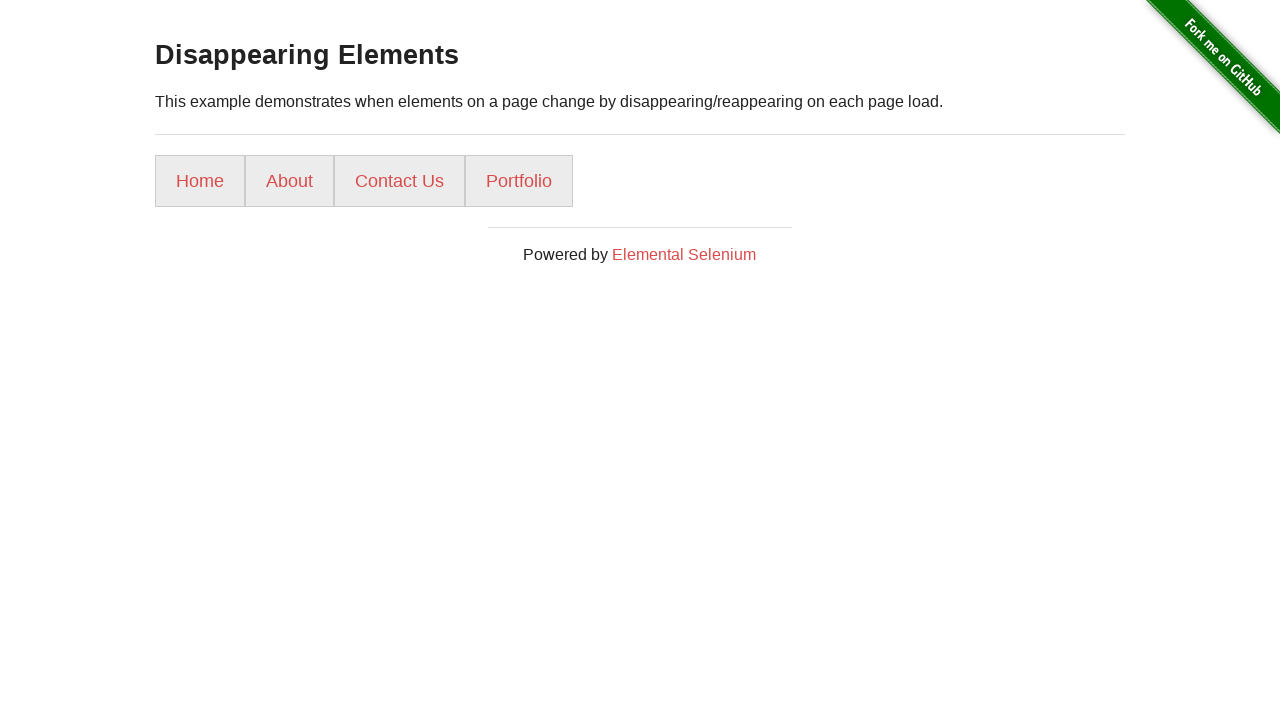

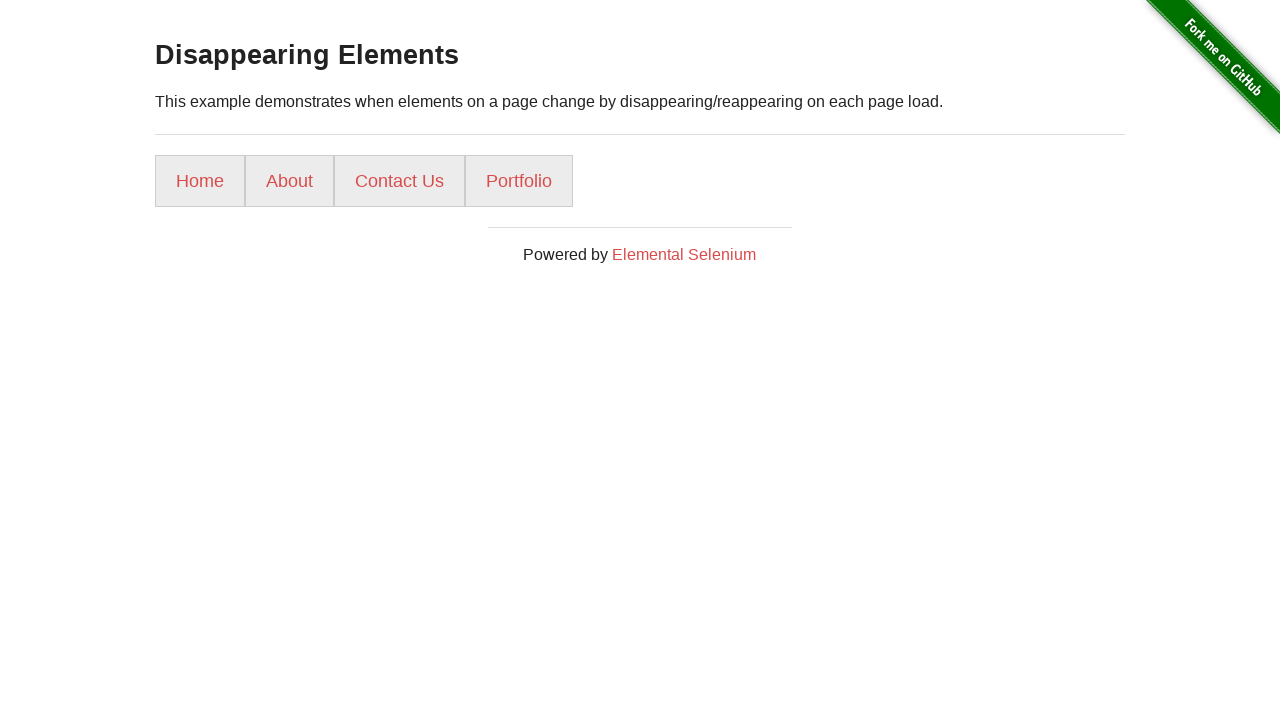